Navigates to the world clock page and verifies that the web table containing city information is loaded and accessible

Starting URL: http://www.timeanddate.com/worldclock/

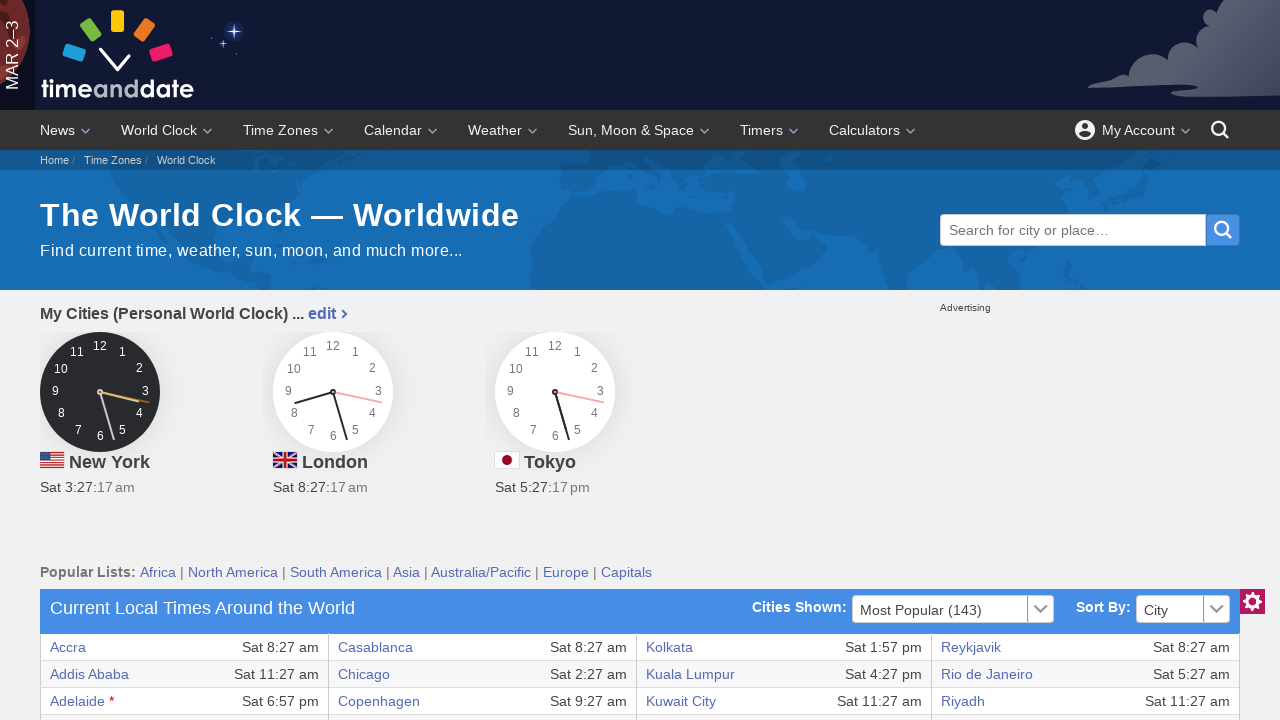

World clock table with city links loaded
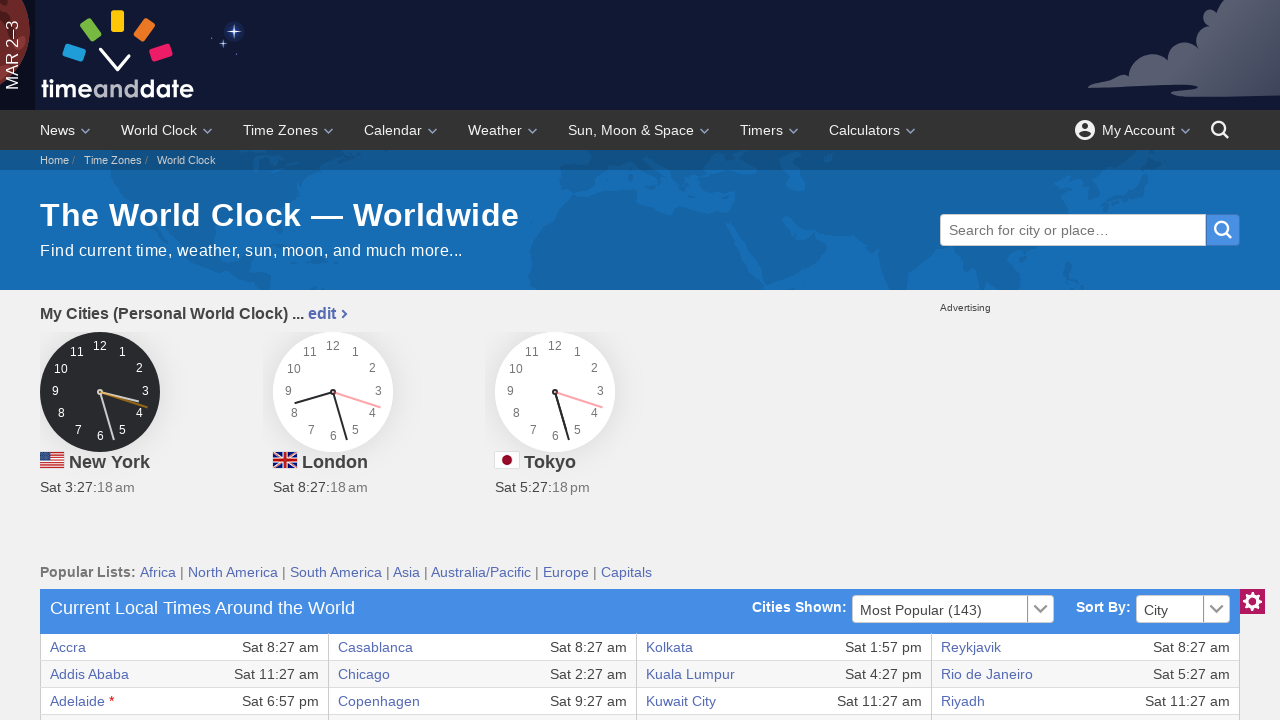

Verified table has multiple rows with city data
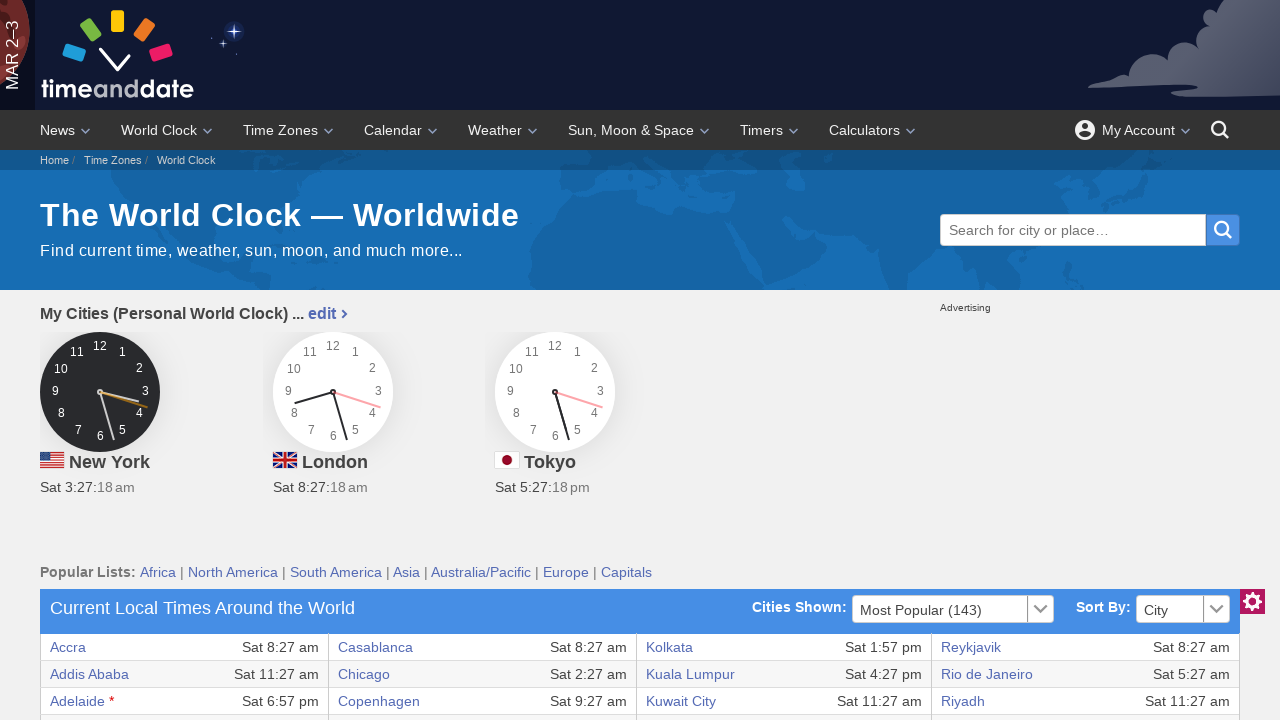

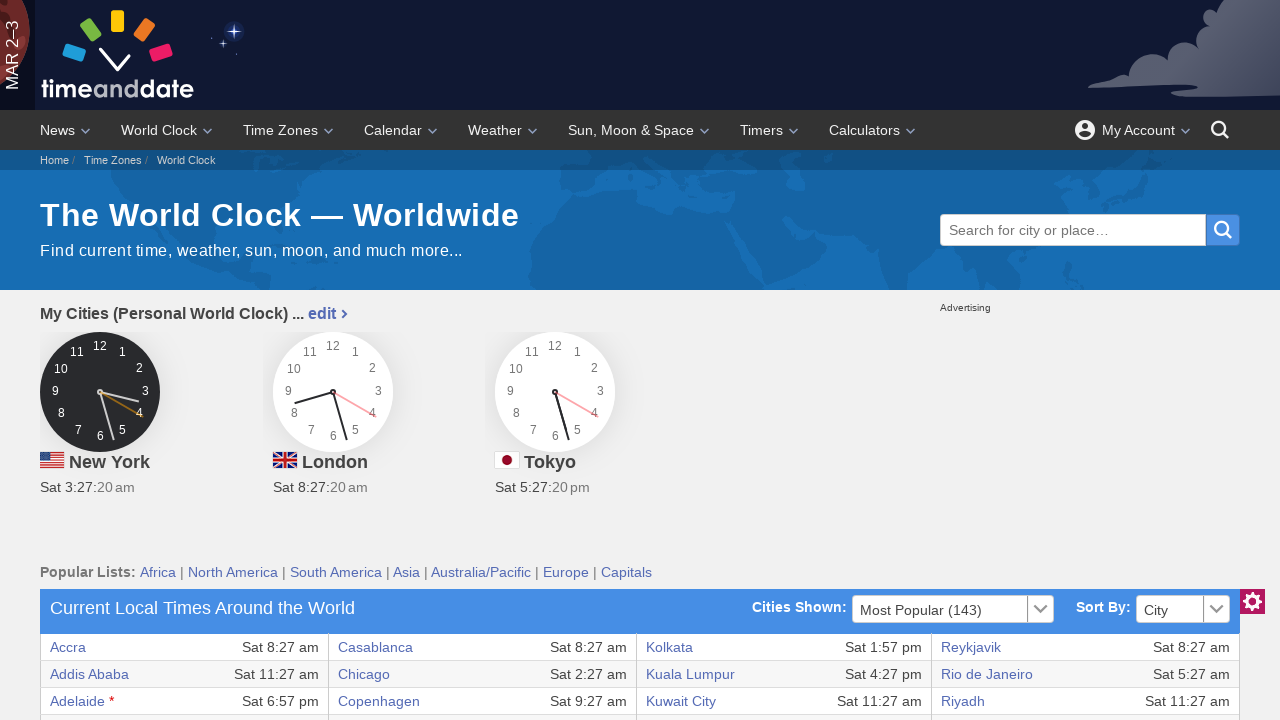